Navigates to CRM Pro homepage and scrolls to the "Forgot Password?" link to bring it into view

Starting URL: https://classic.crmpro.com/index.html

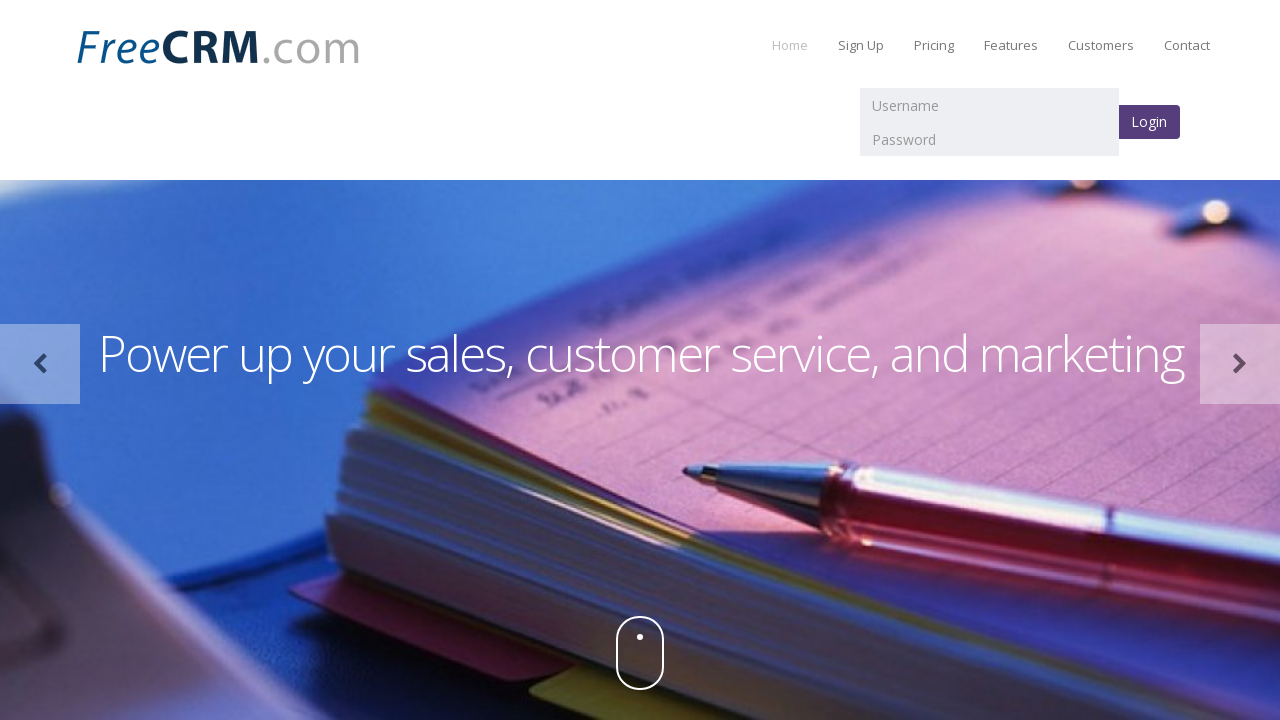

Waited for page to load (domcontentloaded state)
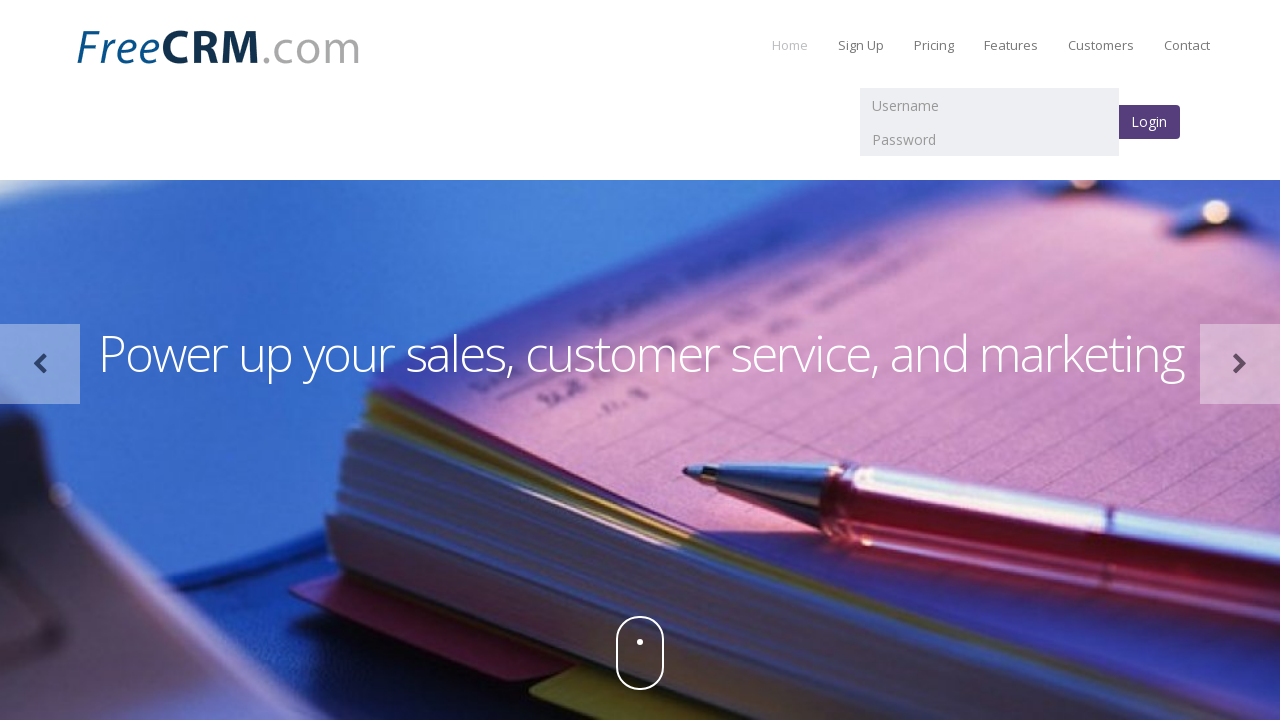

Located 'Forgot Password?' link element
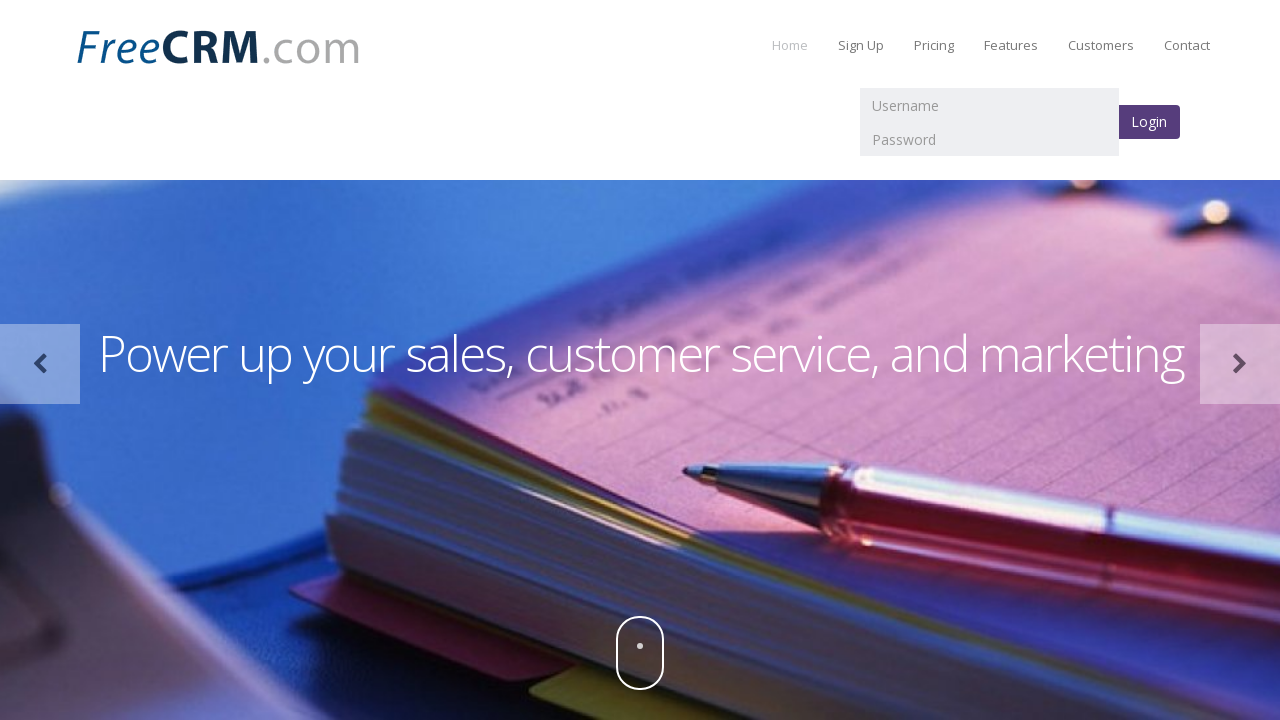

Scrolled 'Forgot Password?' link into view
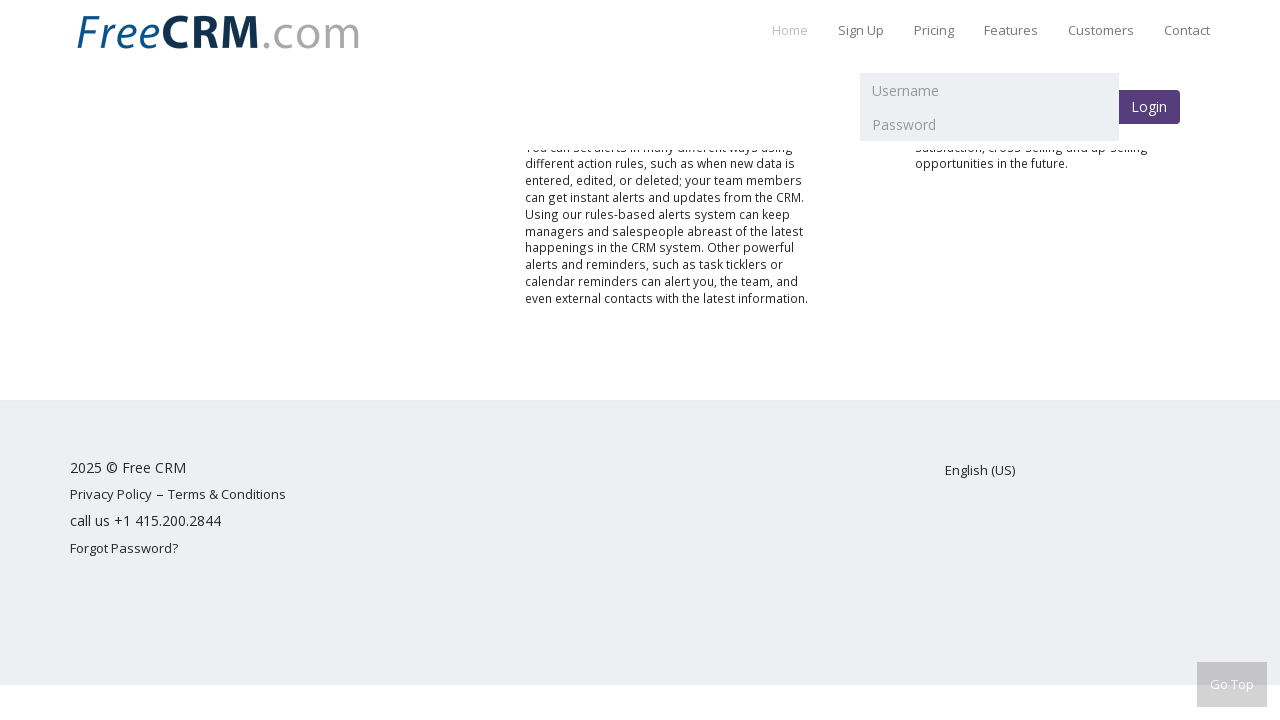

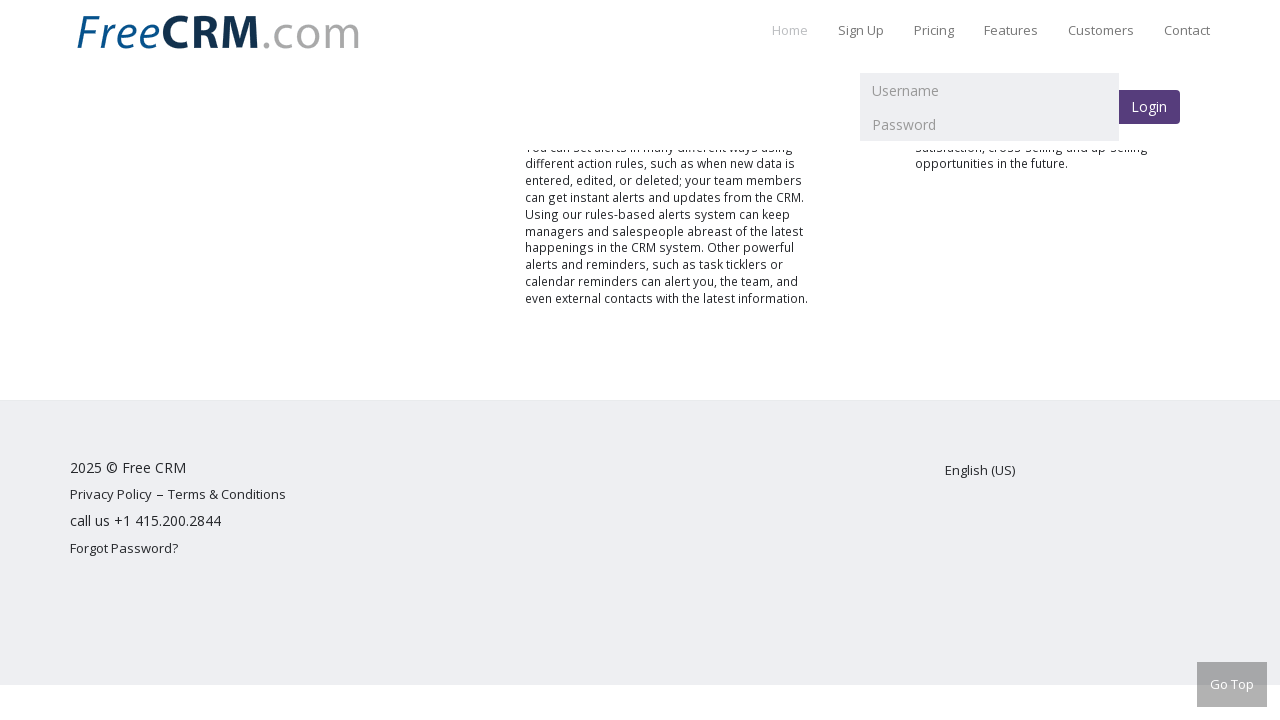